Tests a registration form by filling in first name, last name, and email fields, then submitting and verifying the success message

Starting URL: http://suninjuly.github.io/registration1.html

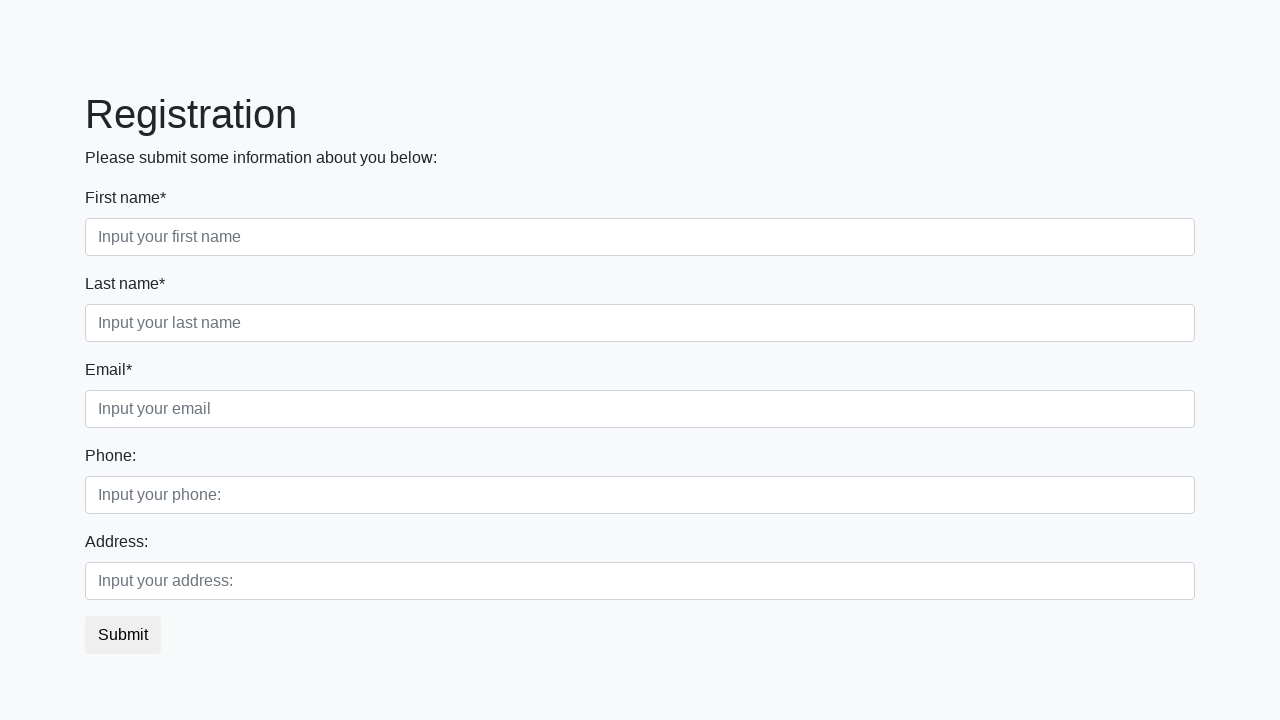

Filled first name field with 'John' on .first_block .first
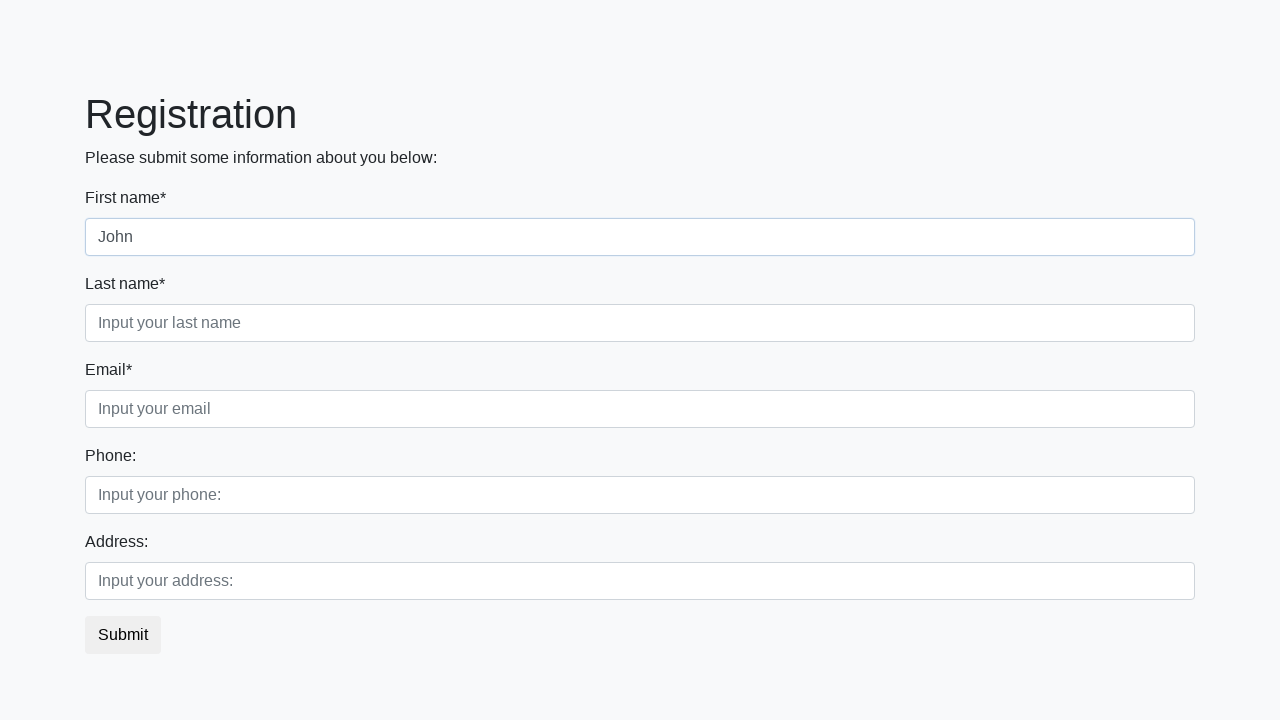

Filled last name field with 'Smith' on .first_block .second
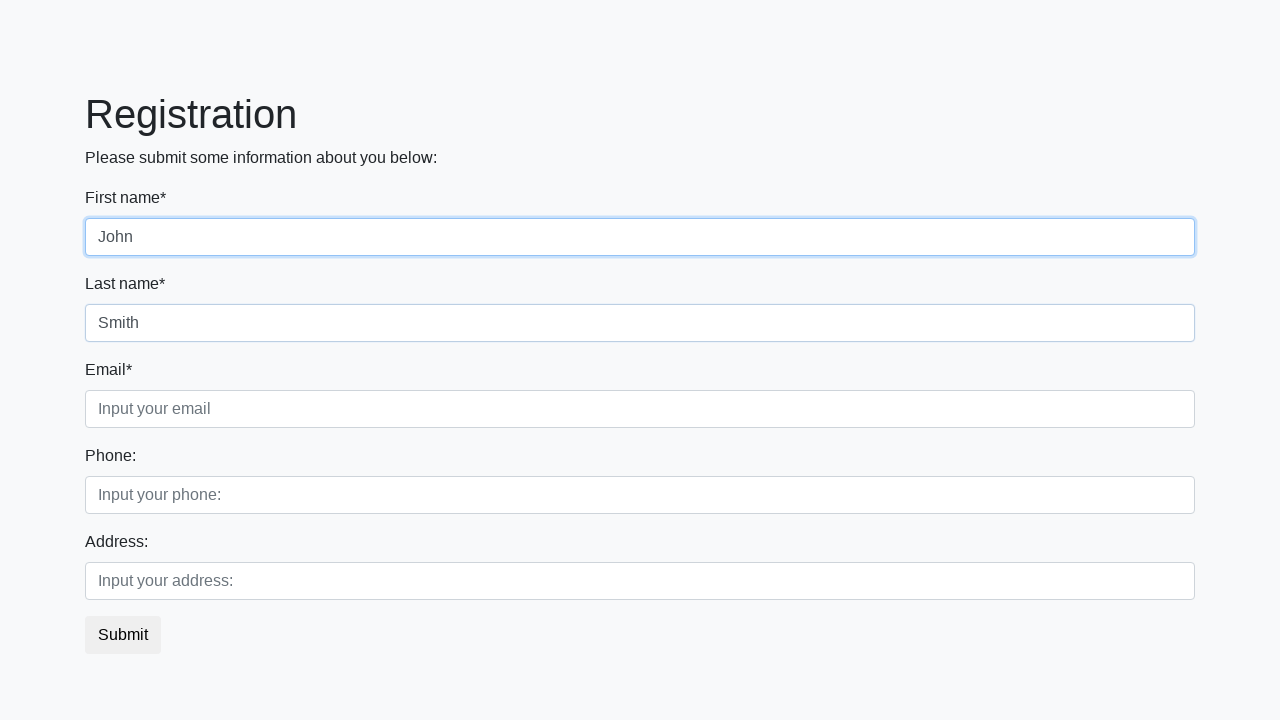

Filled email field with 'john.smith@example.com' on .first_block .third
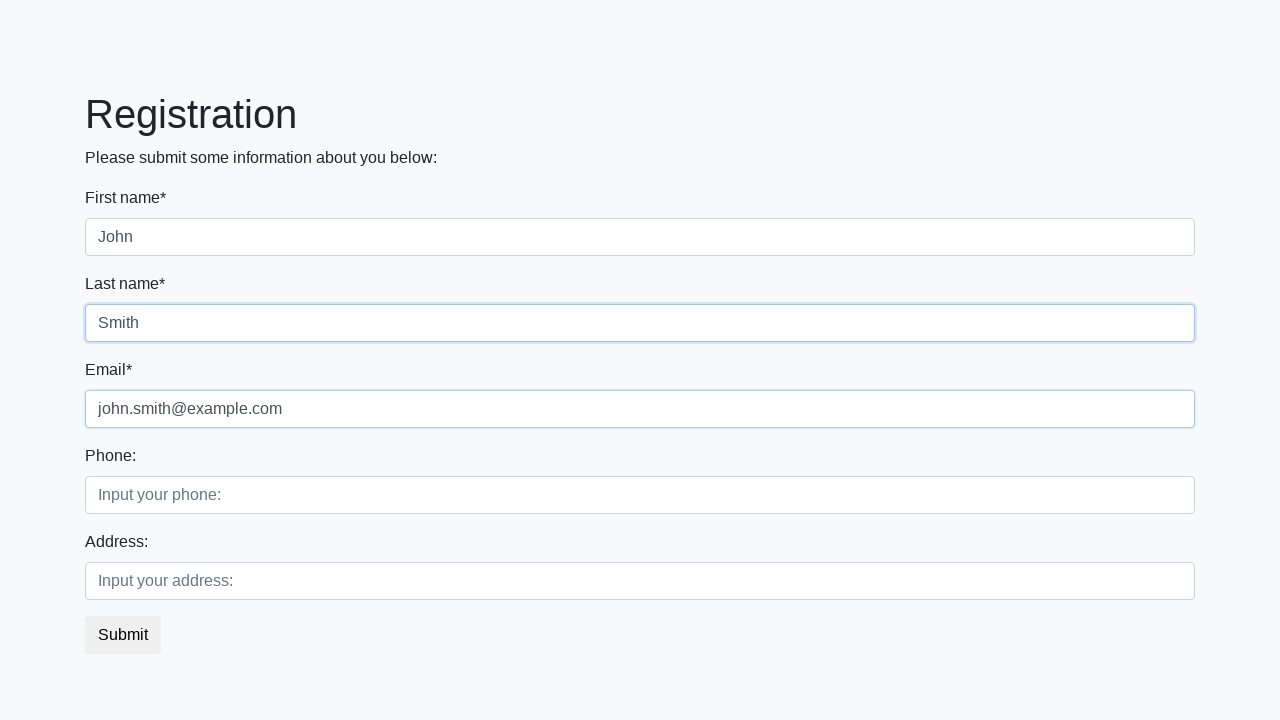

Clicked submit button to register at (123, 635) on [type='submit']
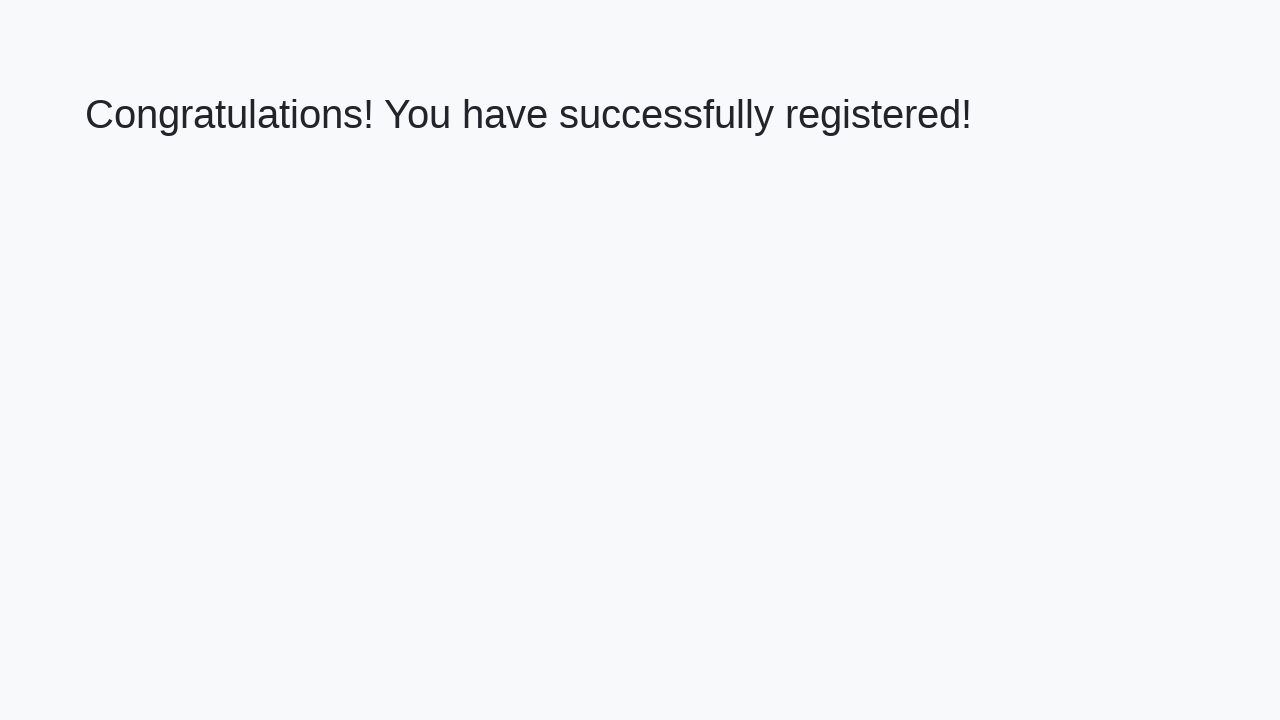

Success message element appeared
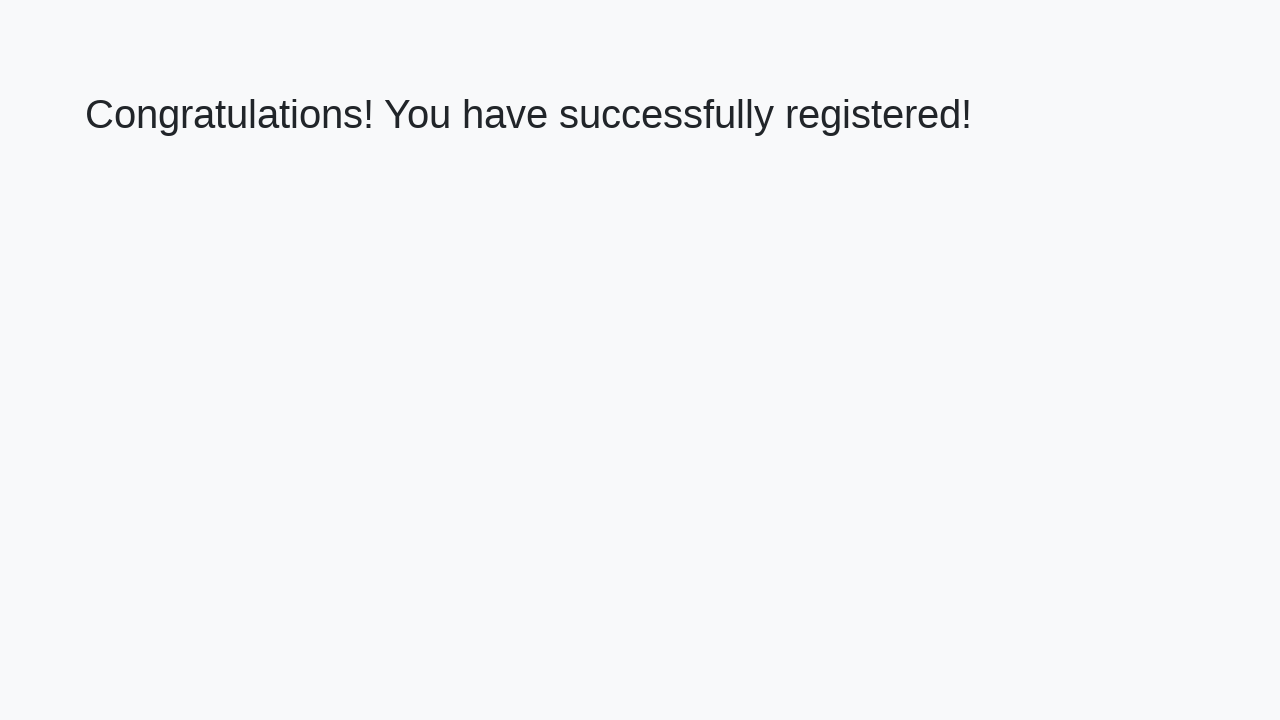

Retrieved success message text
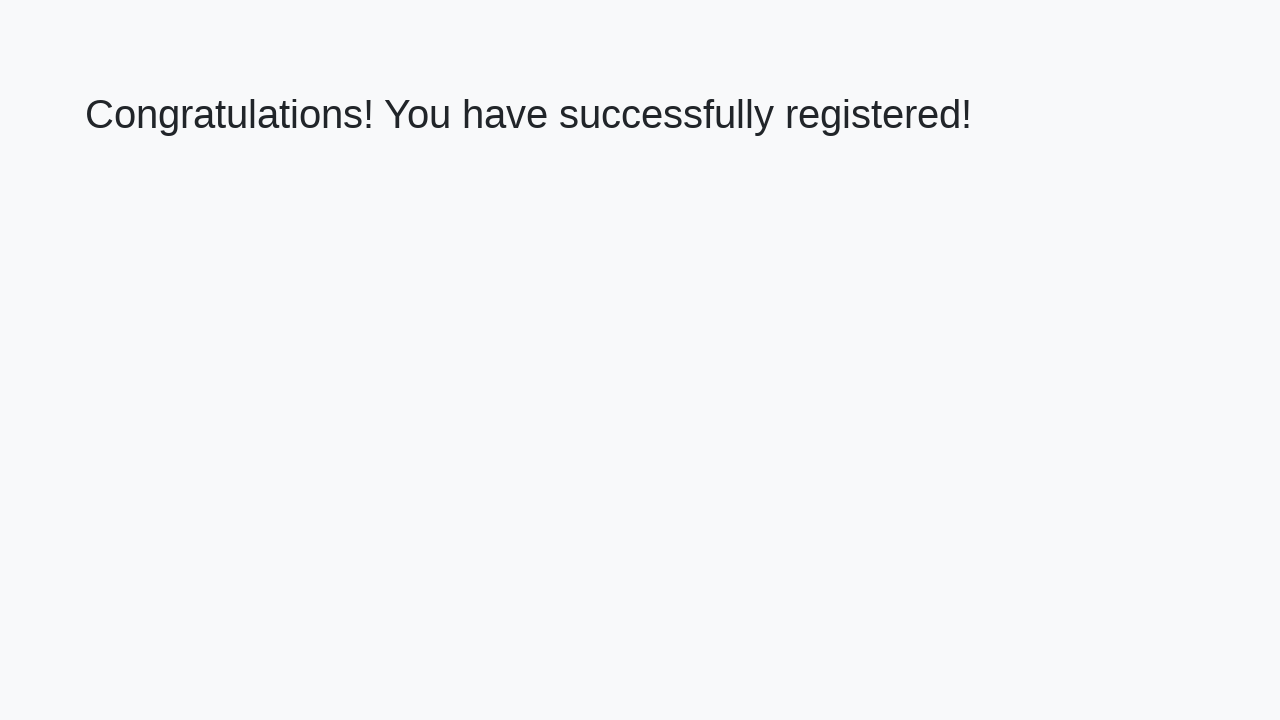

Verified success message: 'Congratulations! You have successfully registered!'
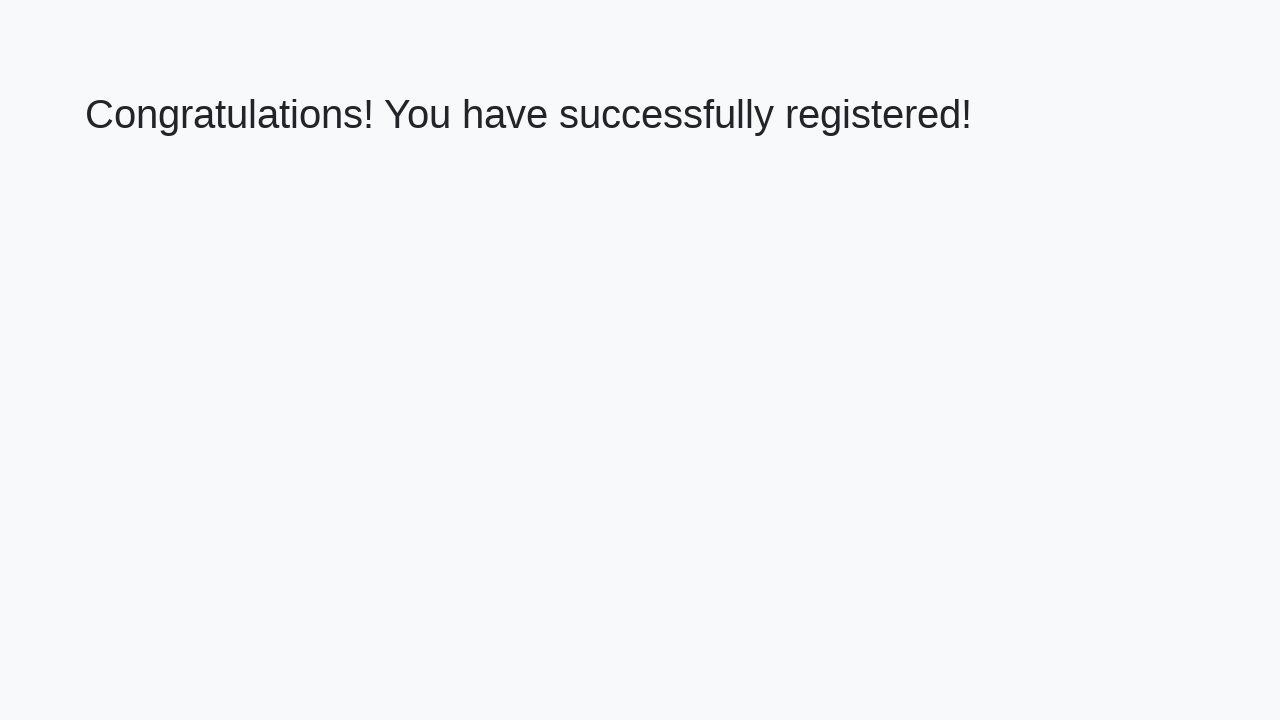

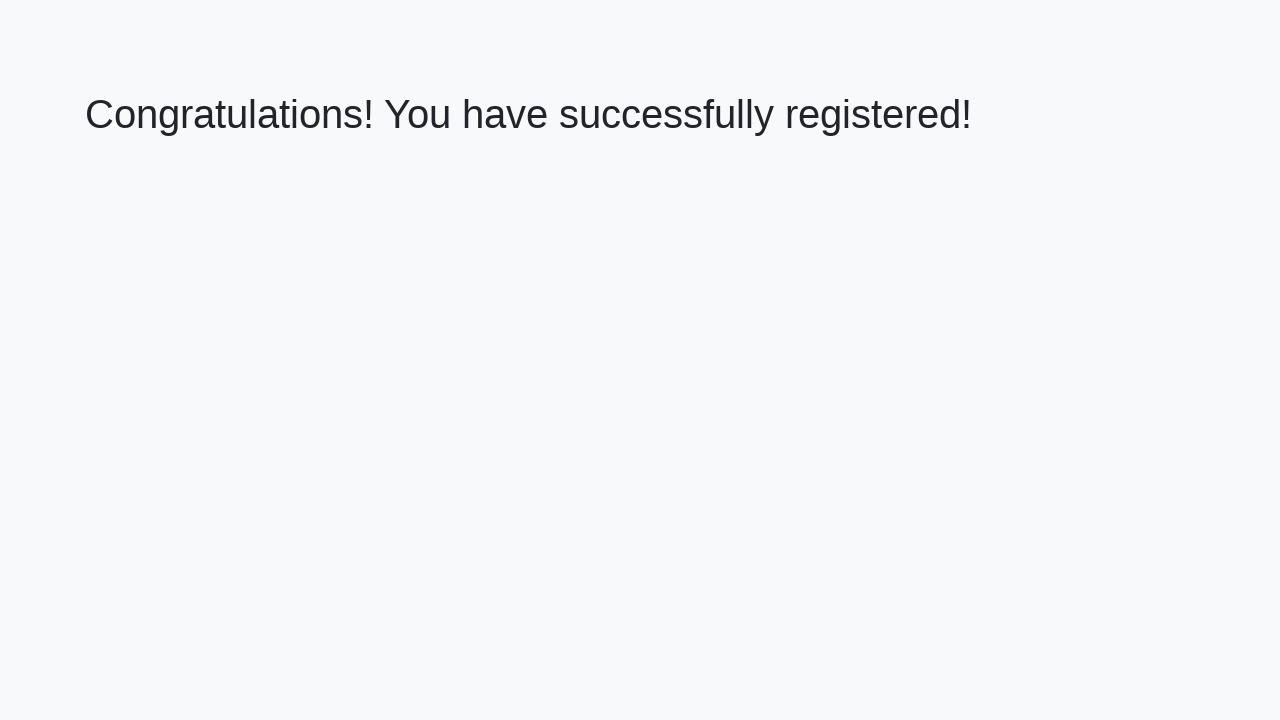